Tests form checkbox functionality by checking multiple checkbox options related to learning activities (Read books, Join tech cons, Read tech blogs, Take online courses)

Starting URL: https://katalon-test.s3.amazonaws.com/aut/html/form.html

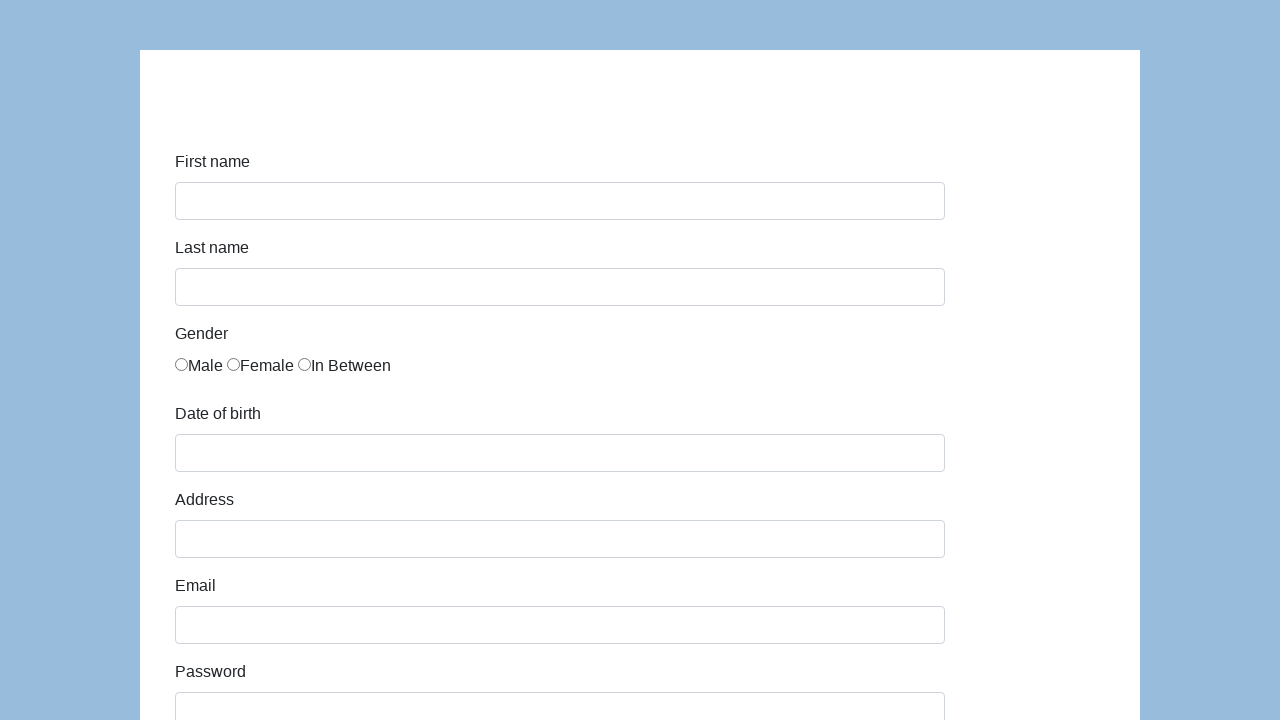

Checked 'Read books' checkbox at (182, 360) on text=Read books >> input[type="checkbox"]
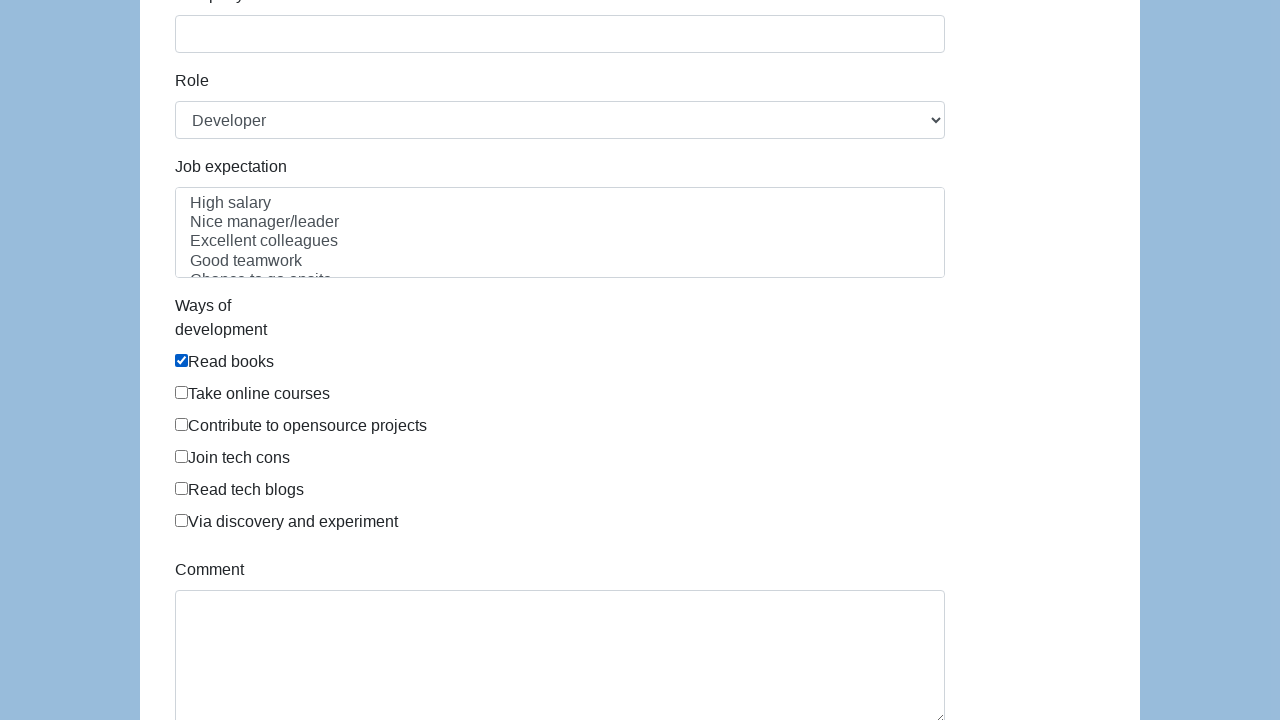

Checked 'Join tech cons' checkbox at (182, 456) on text=Join tech cons >> input[type="checkbox"]
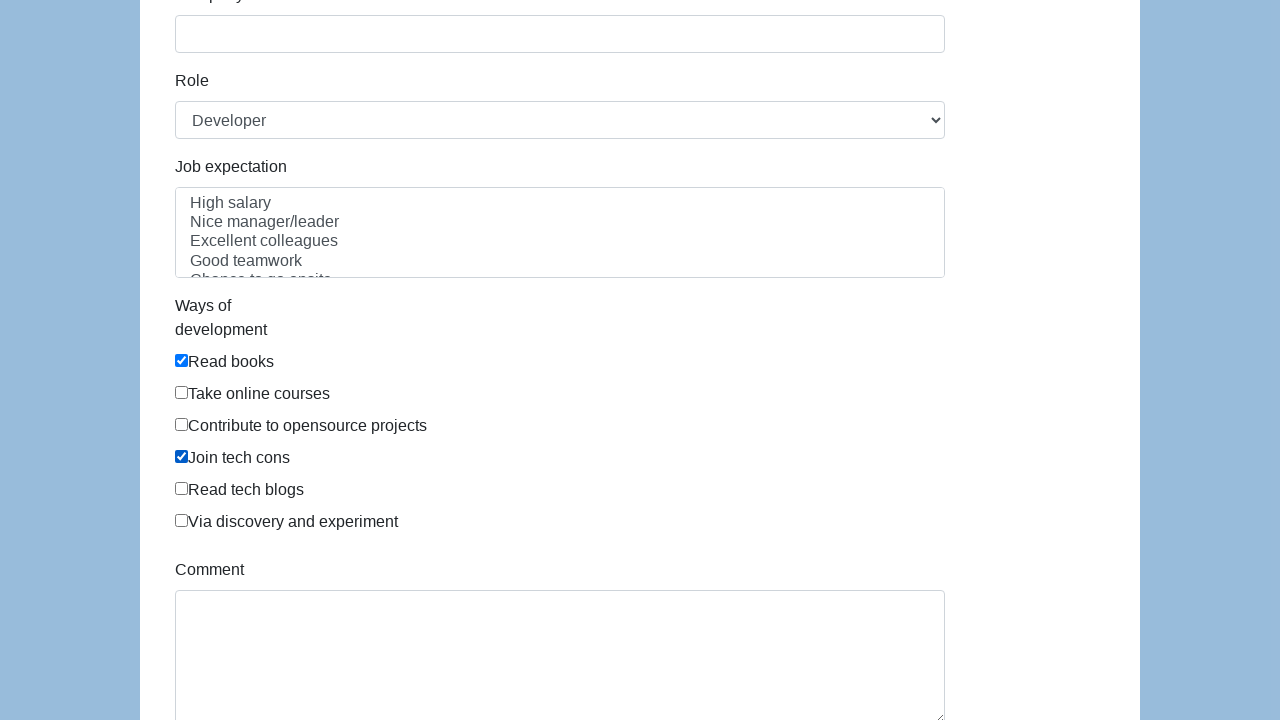

Checked 'Read tech blogs' checkbox at (182, 488) on text=Read tech blogs >> input[type="checkbox"]
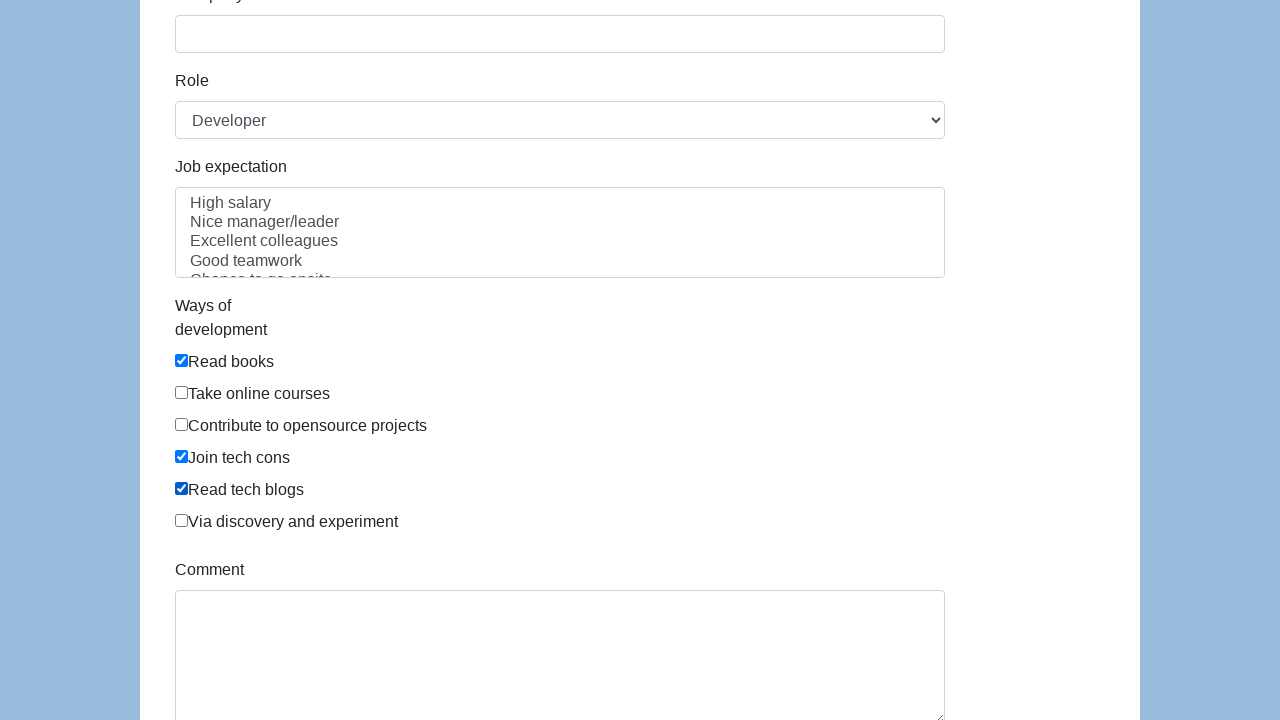

Checked 'Take online courses' checkbox at (182, 392) on text=Take online courses >> input[type="checkbox"]
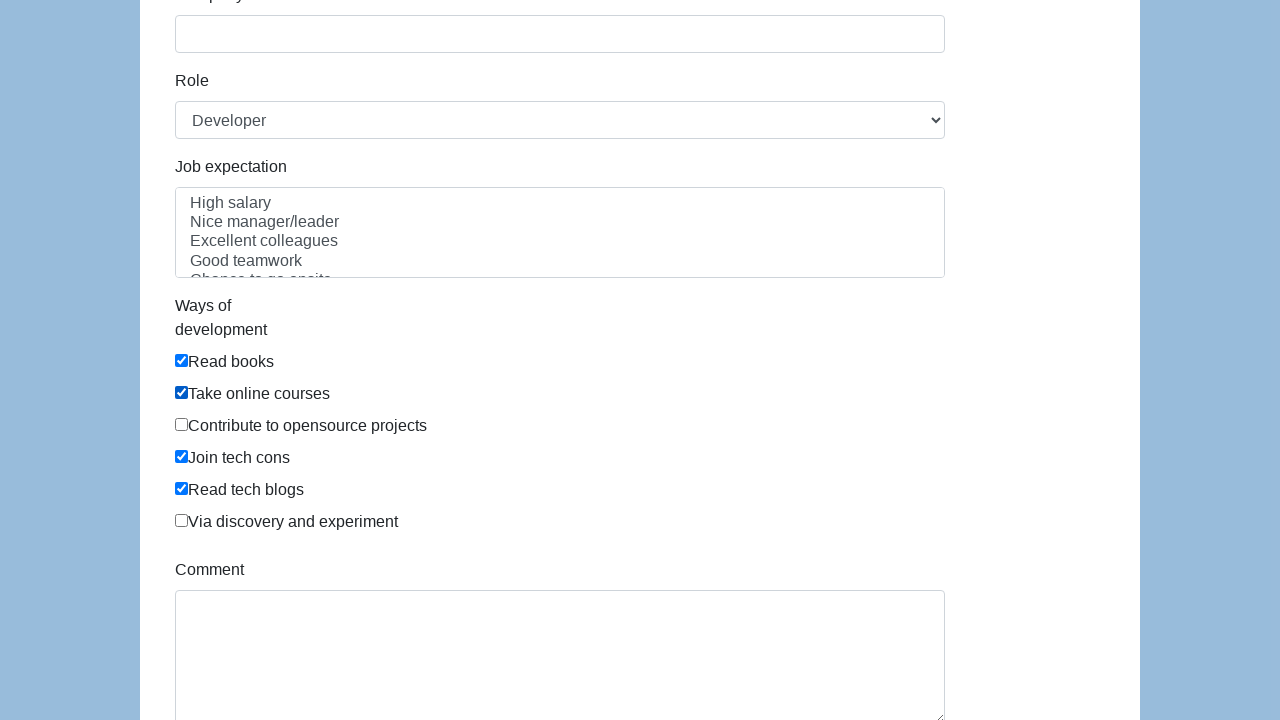

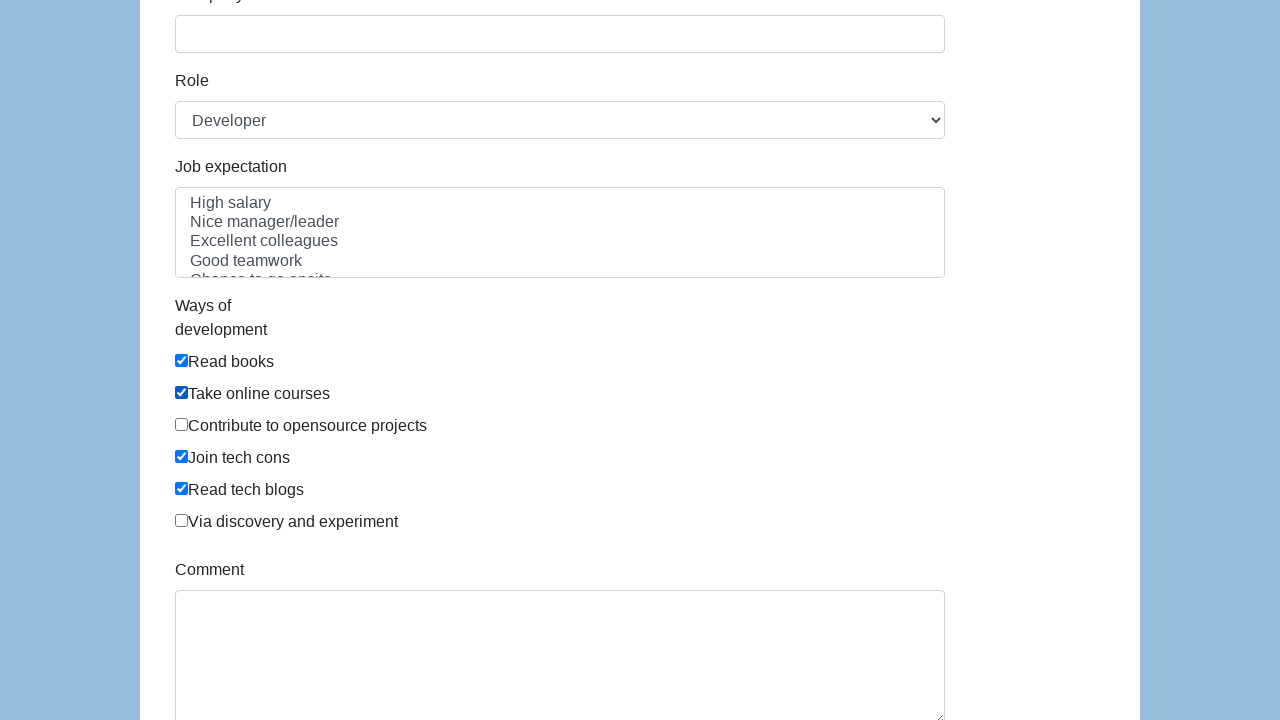